Tests the GPS coordinate converter by entering an address and retrieving the latitude and longitude coordinates

Starting URL: https://gps-coordinates.org/coordinate-converter.php

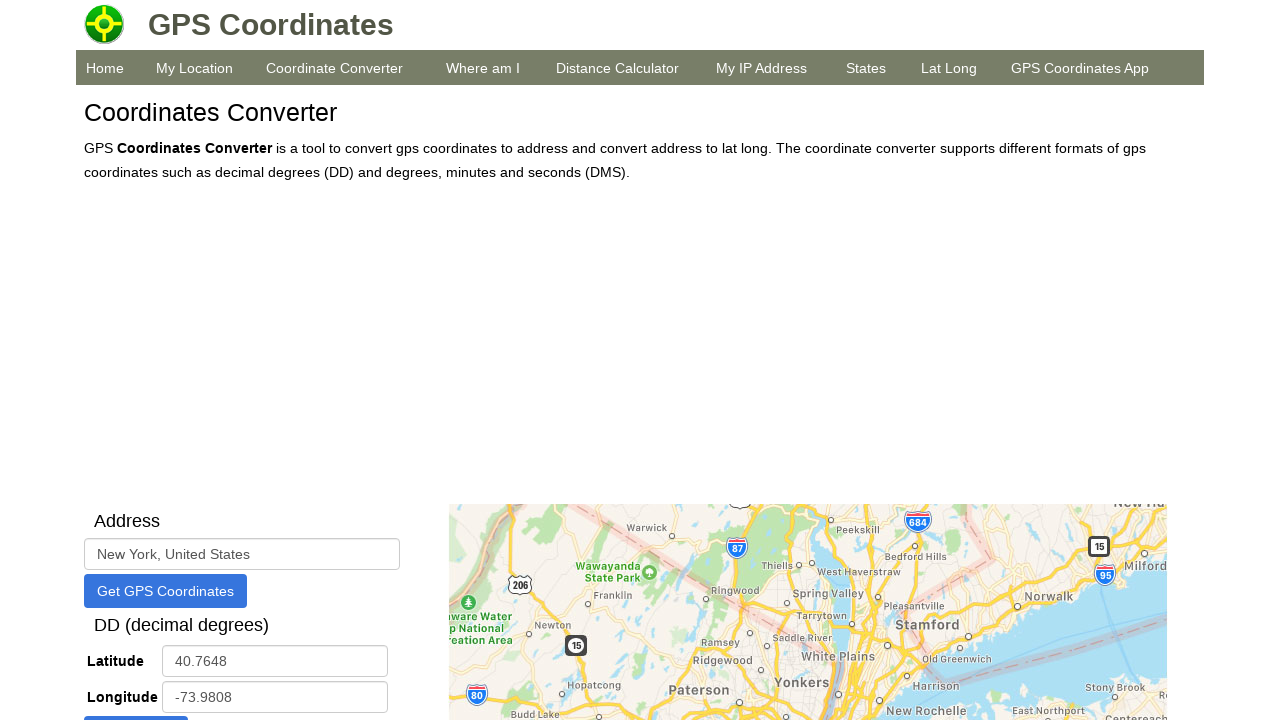

Filled address field with '1600 Pennsylvania Avenue NW, Washington, DC 20500' on #address
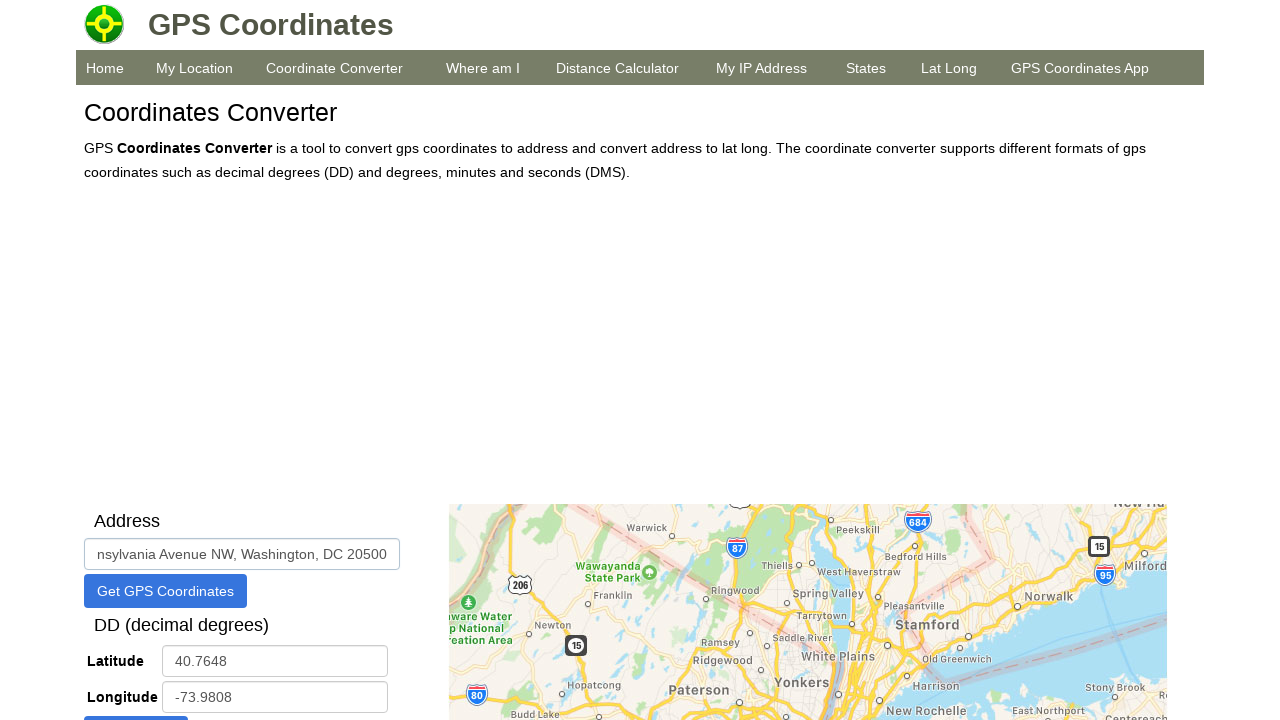

Clicked 'Get GPS Coordinates' button at (166, 590) on #btnGetGpsCoordinates
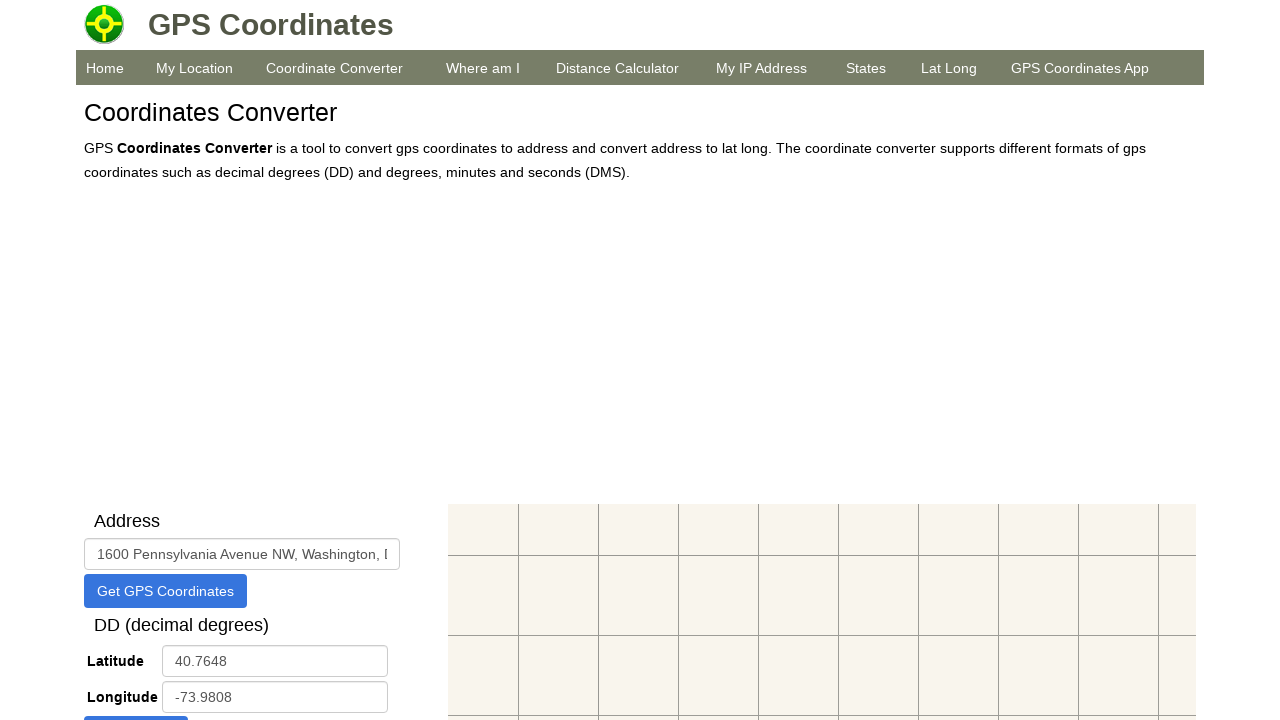

Latitude field populated with coordinates
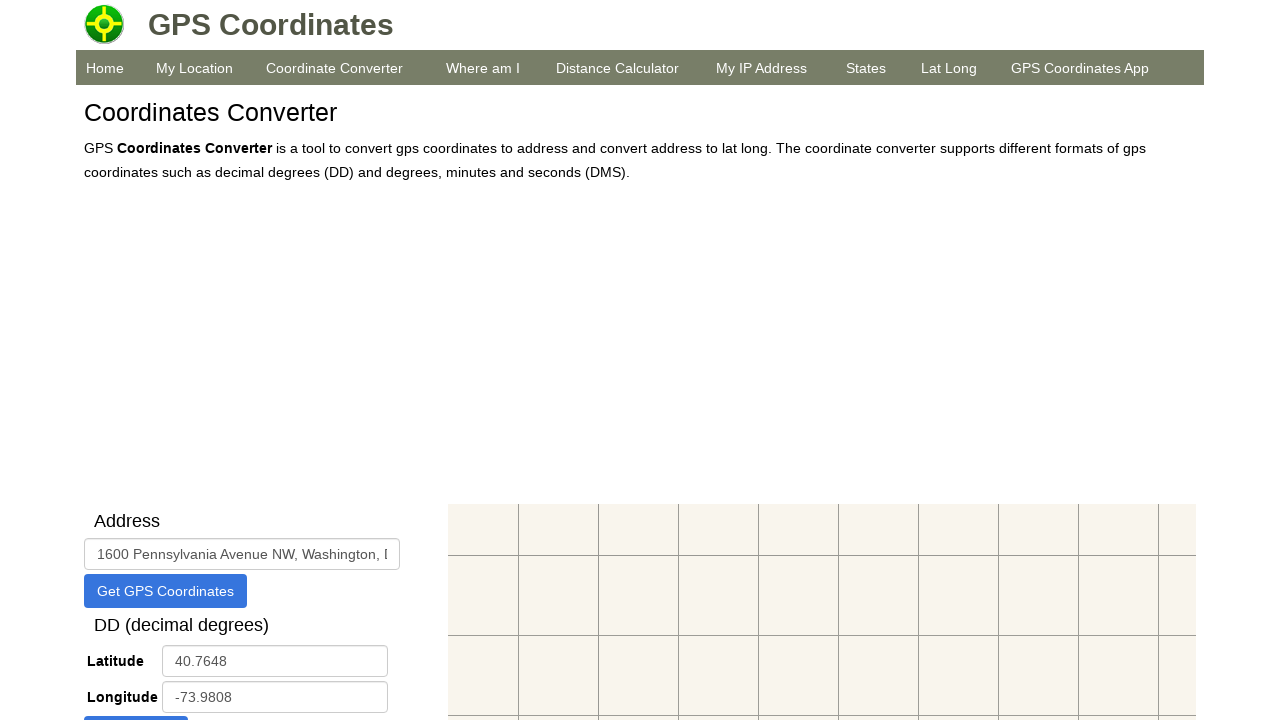

Longitude field is visible and populated
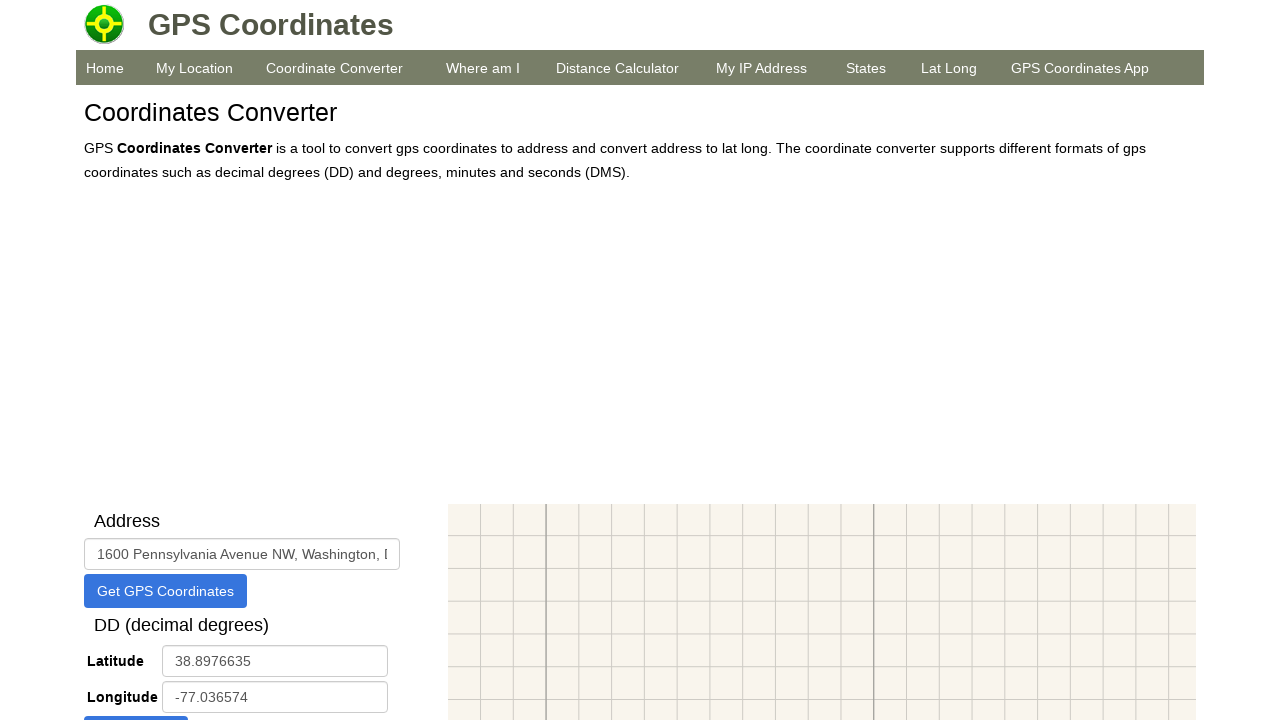

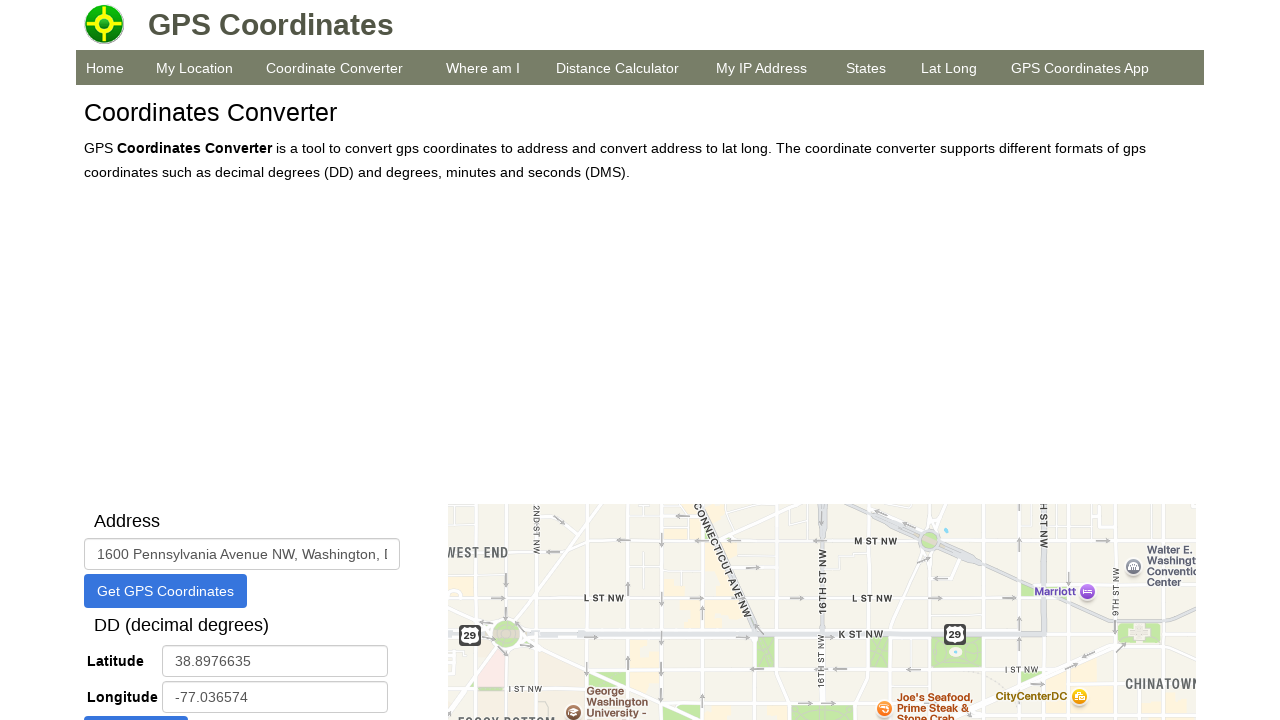